Tests opening a new browser tab, navigating to a different URL in it, and verifying that two window handles exist.

Starting URL: https://the-internet.herokuapp.com/windows

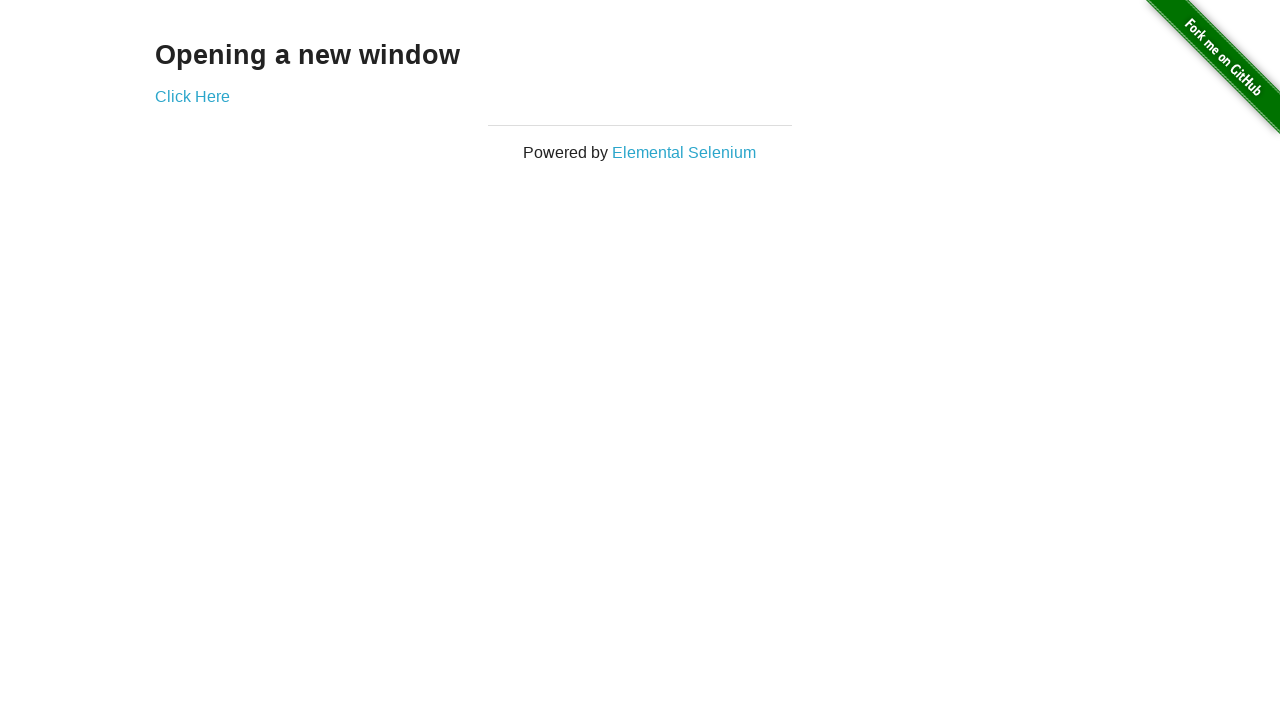

Opened a new browser tab
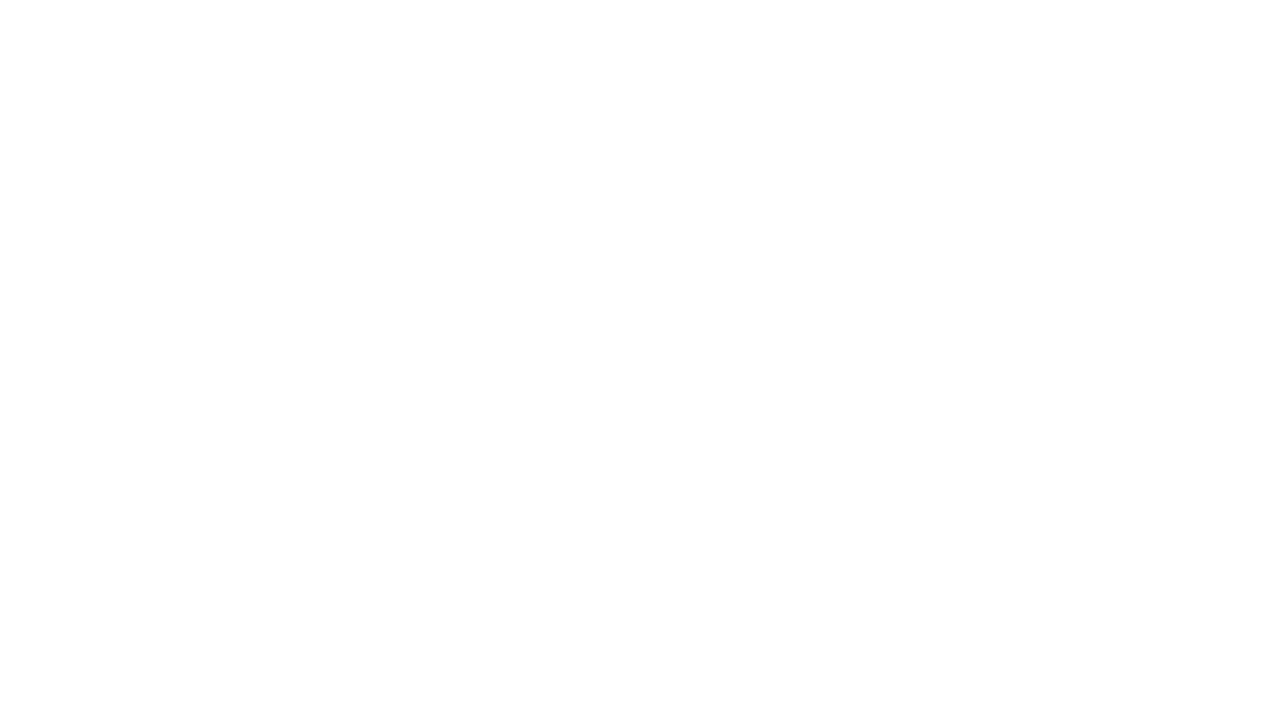

Navigated to https://the-internet.herokuapp.com/typos in new tab
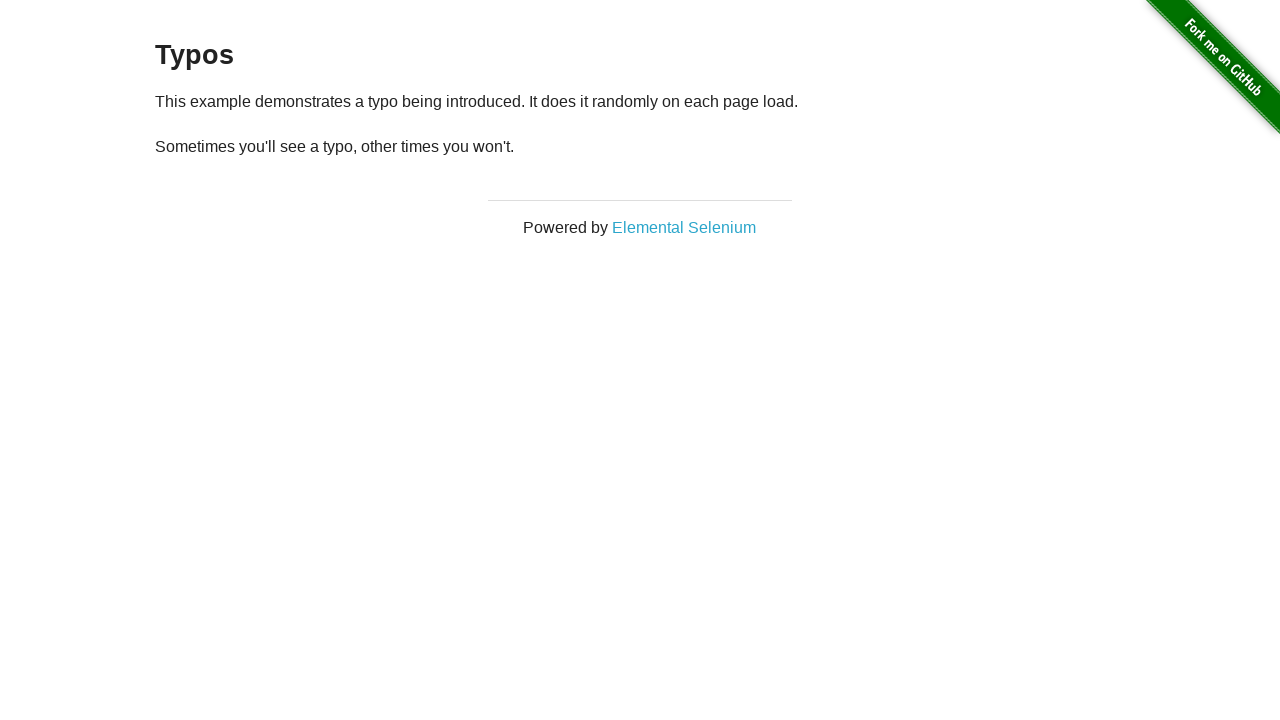

Verified that two window handles exist
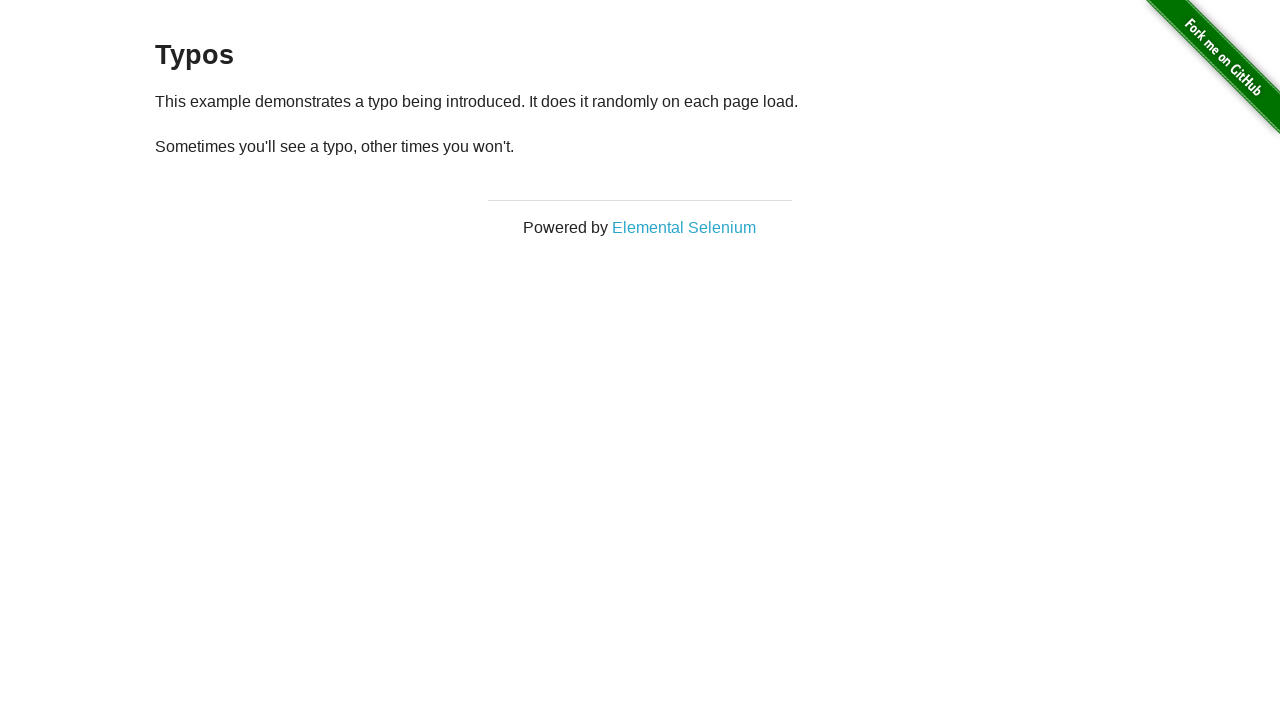

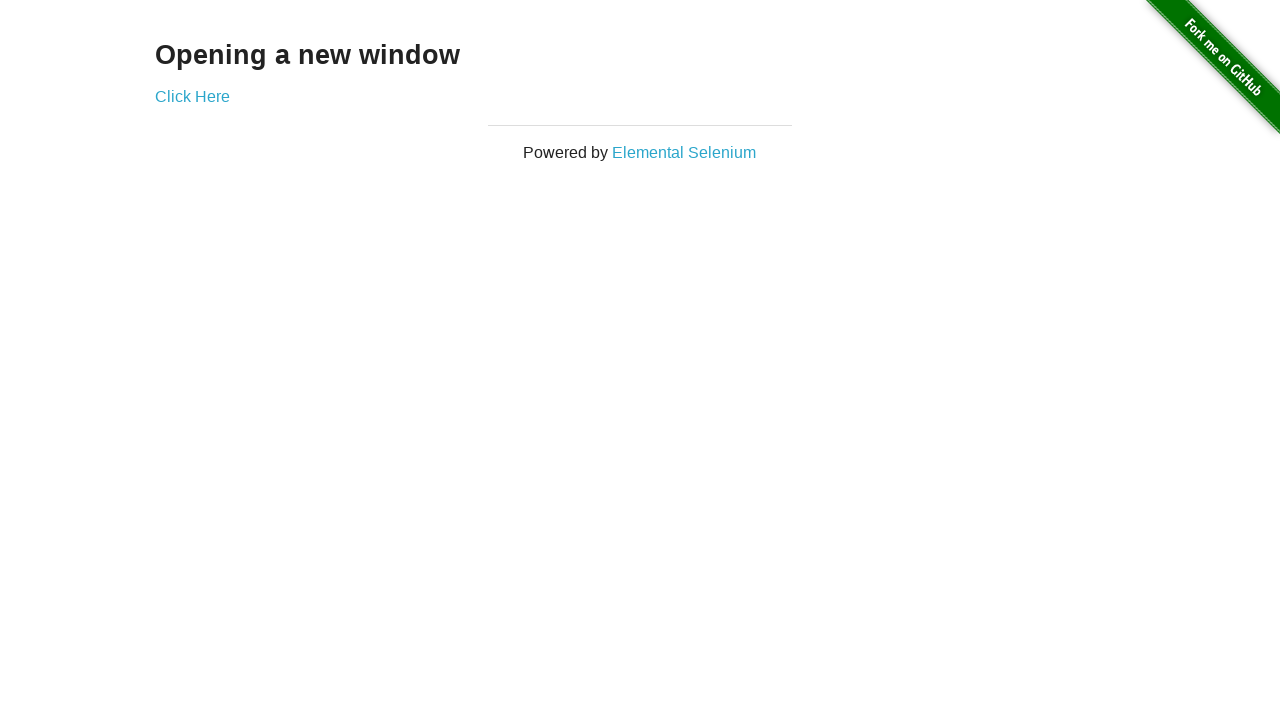